Verifies that the page title does not contain "Video" (case-insensitive check for "video")

Starting URL: https://www.youtube.com/

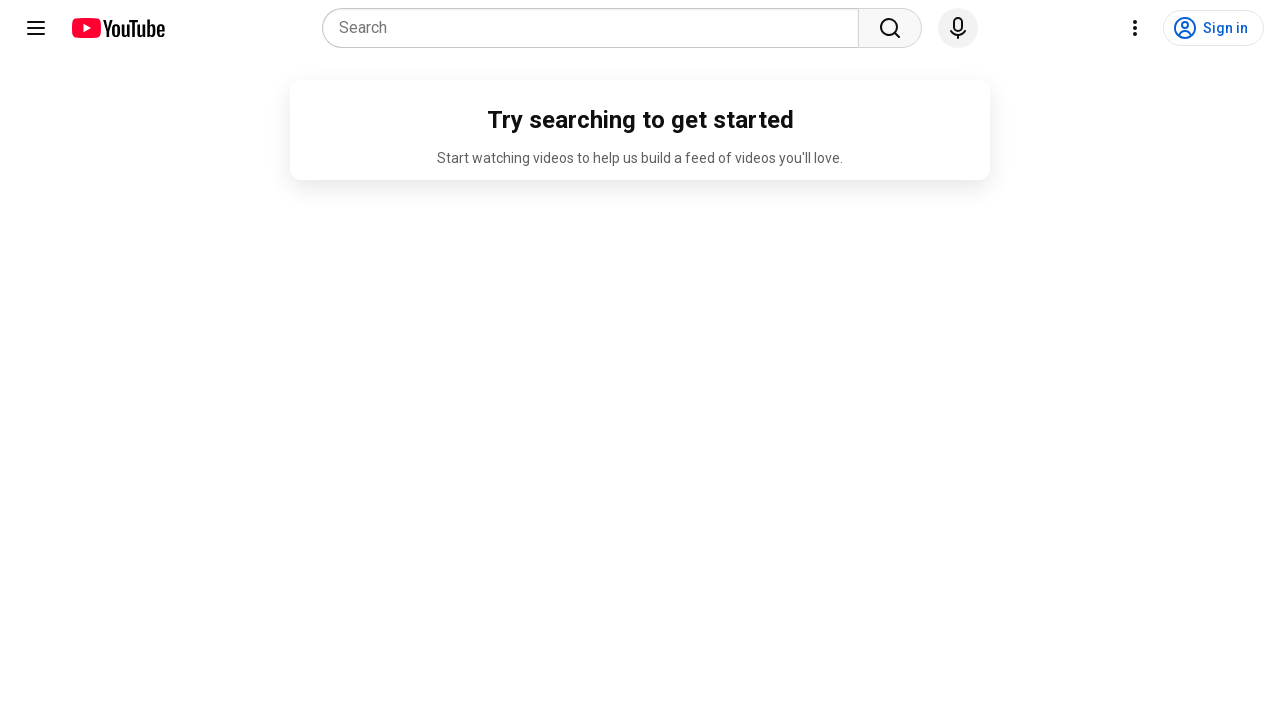

Navigated to https://www.youtube.com/
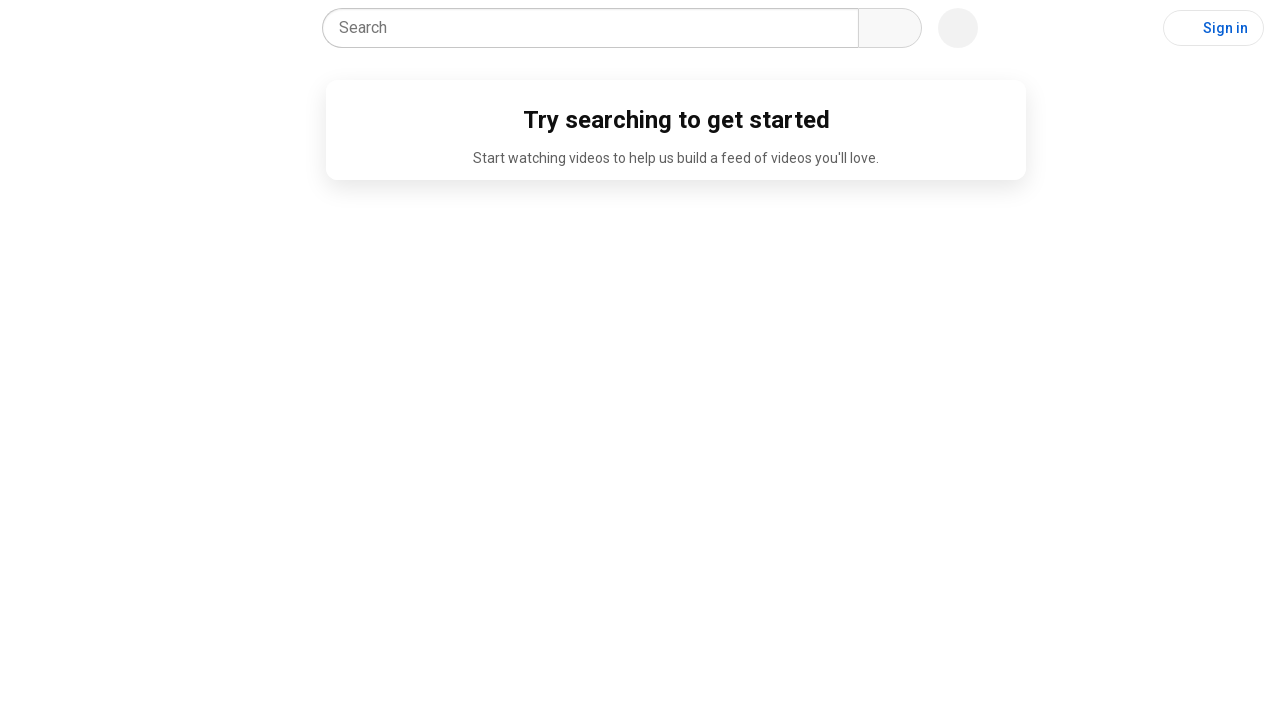

Retrieved page title: 'YouTube'
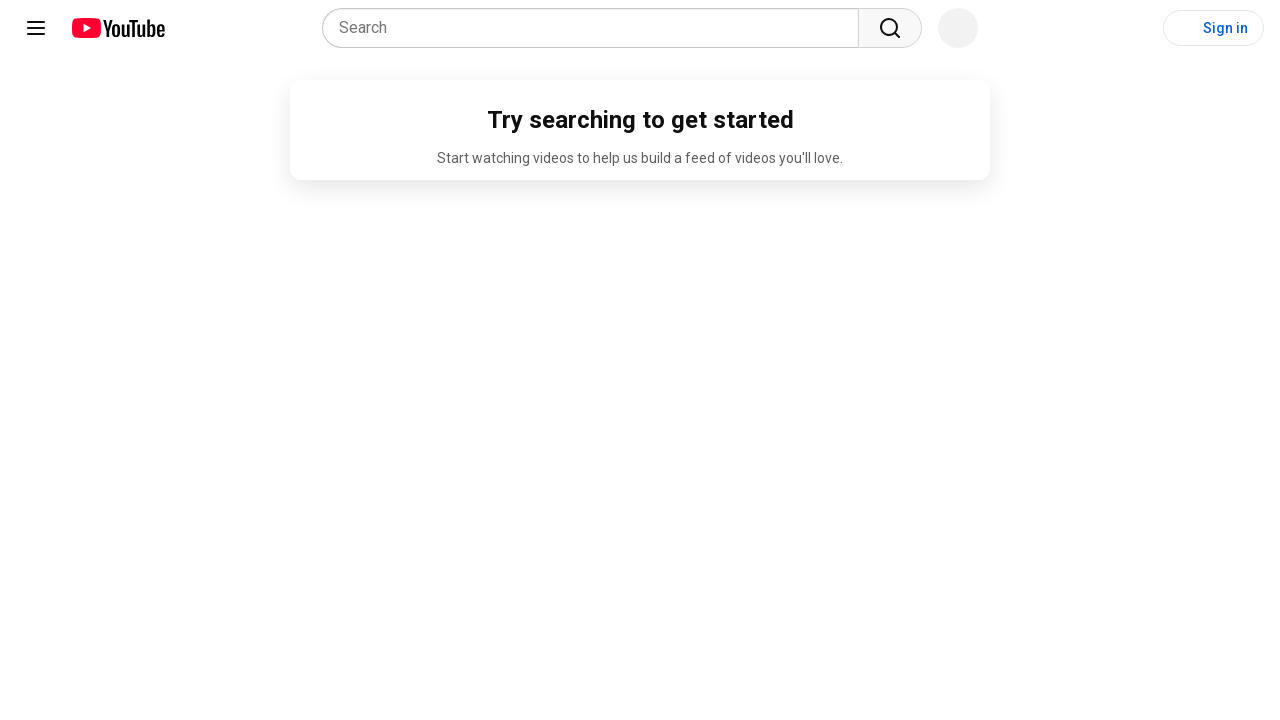

Verified that page title does not contain 'video' (case-insensitive)
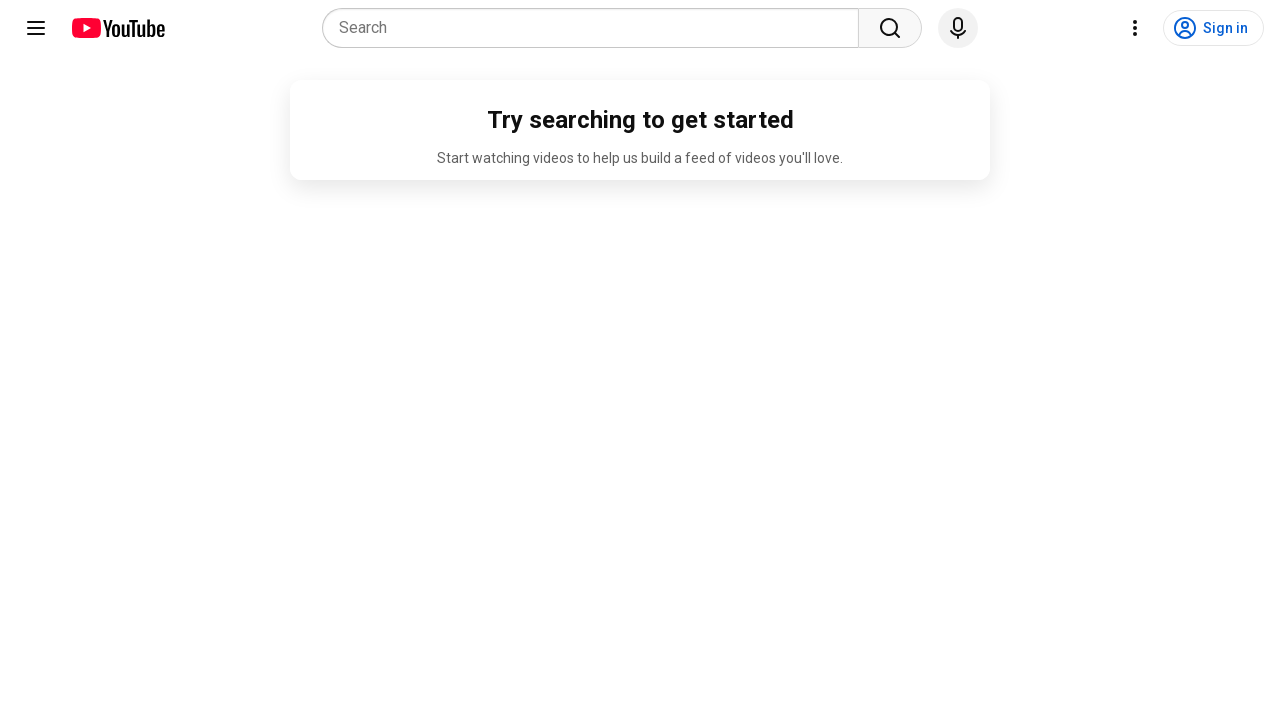

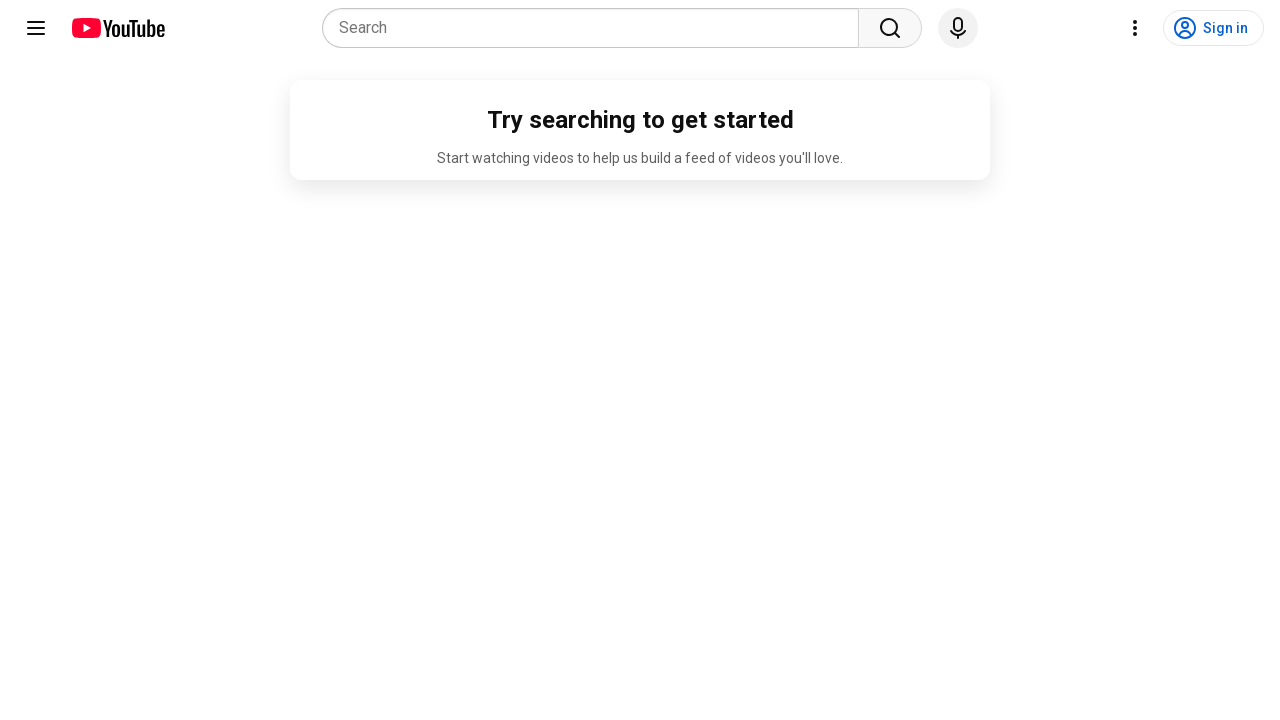